Tests navigation on W3Schools website by clicking on the tutorials menu and then selecting the "Learn Data Science" link

Starting URL: https://www.w3schools.com/

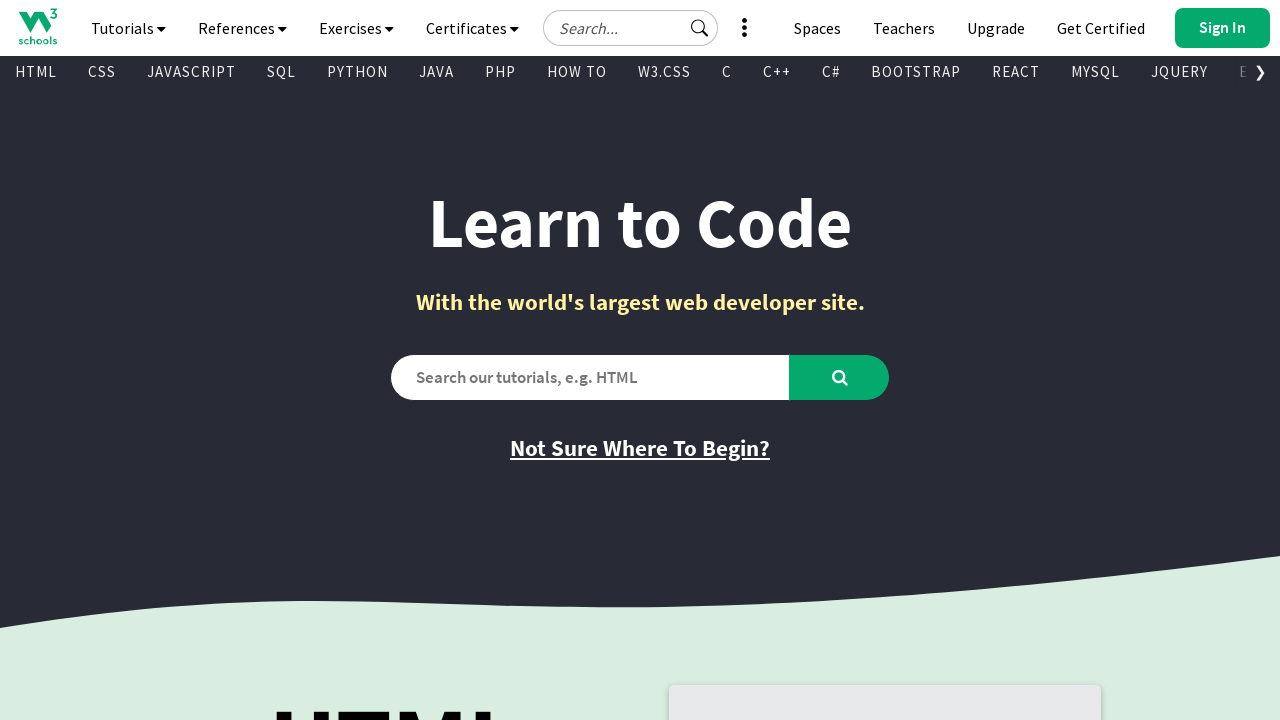

Clicked on tutorials navigation button at (128, 28) on #navbtn_tutorials
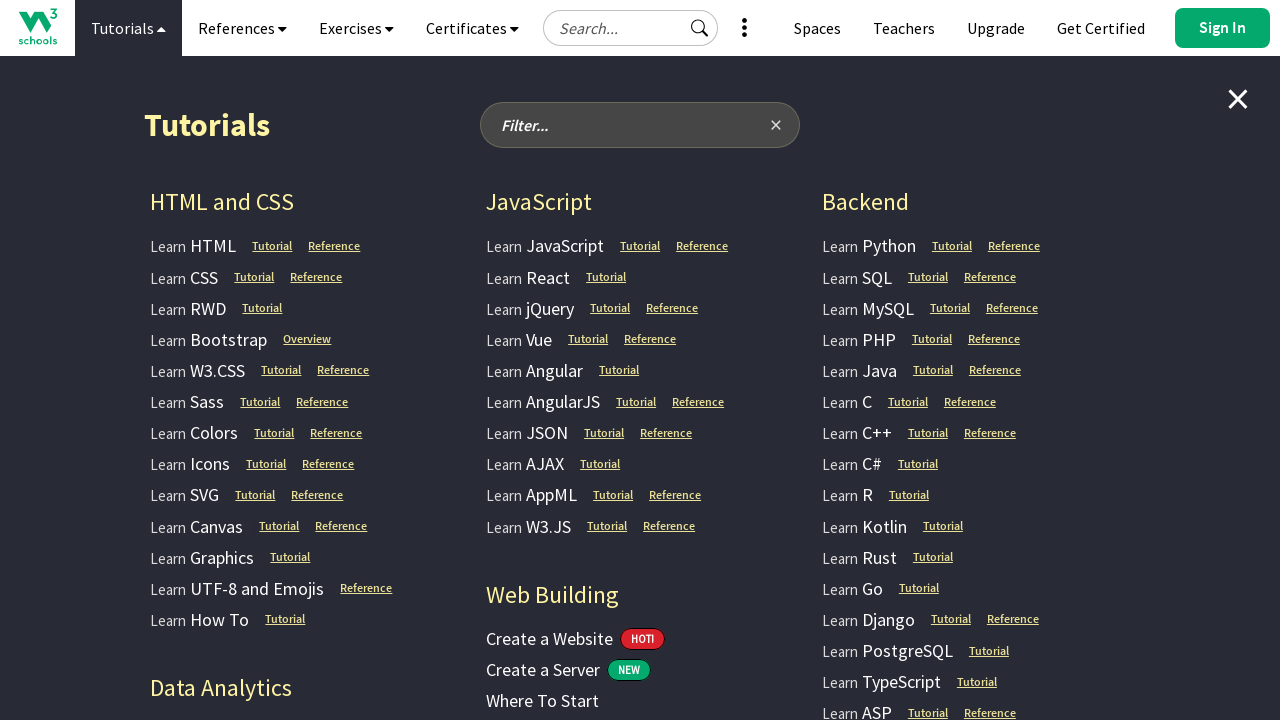

Clicked on Learn Data Science link at (218, 457) on text=Learn Data Science
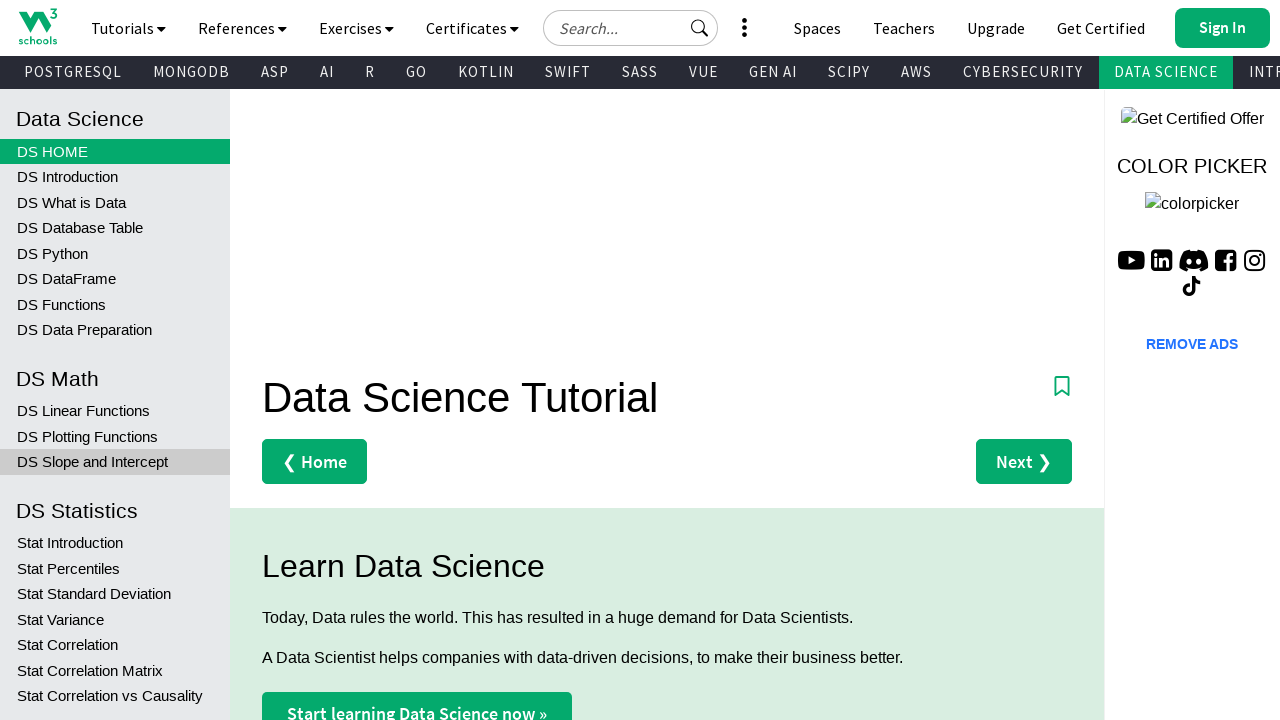

Data Science page loaded successfully
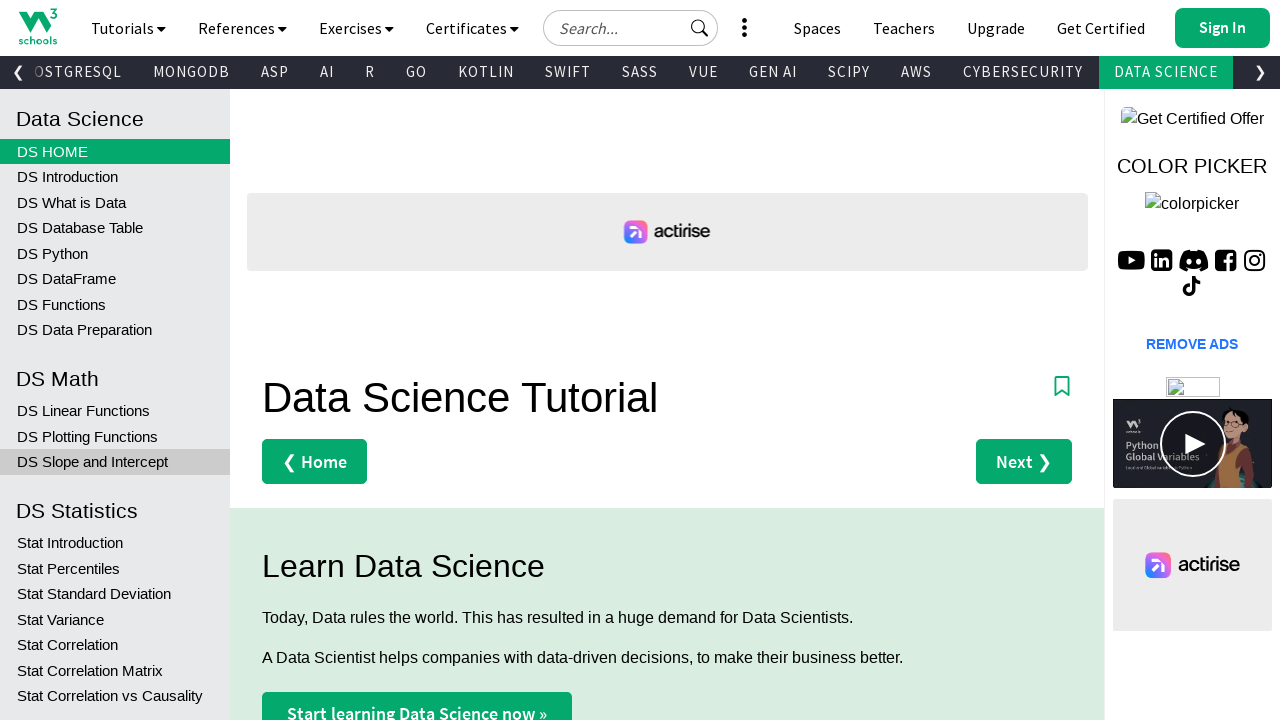

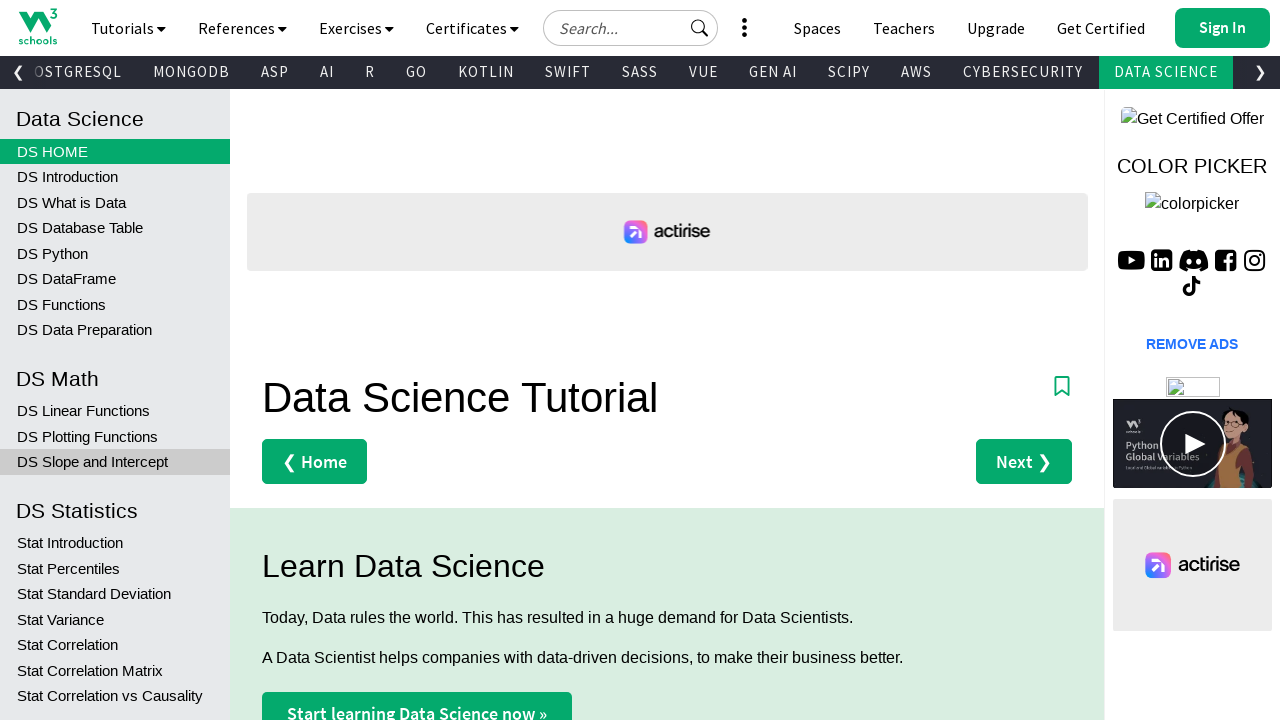